Tests password generator with very long input strings for both master password and site name

Starting URL: http://angel.net/~nic/passwd.current.html

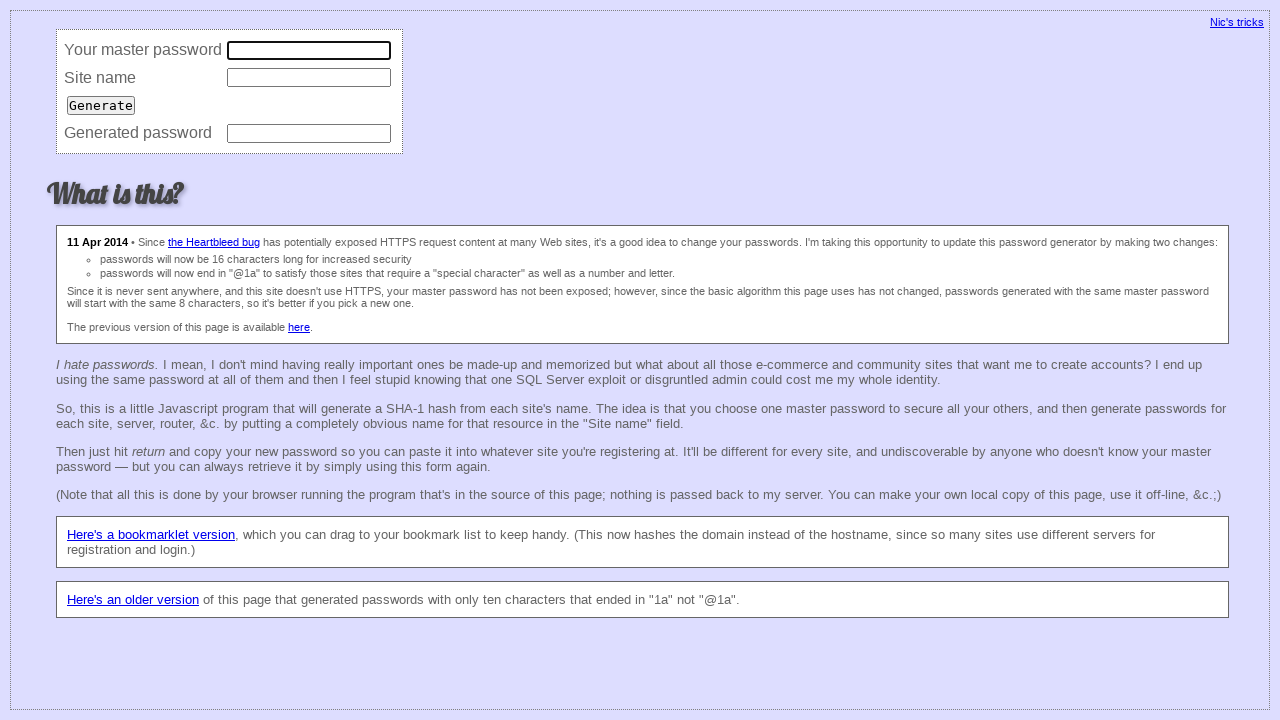

Filled master password field with very long input string on input[name='master']
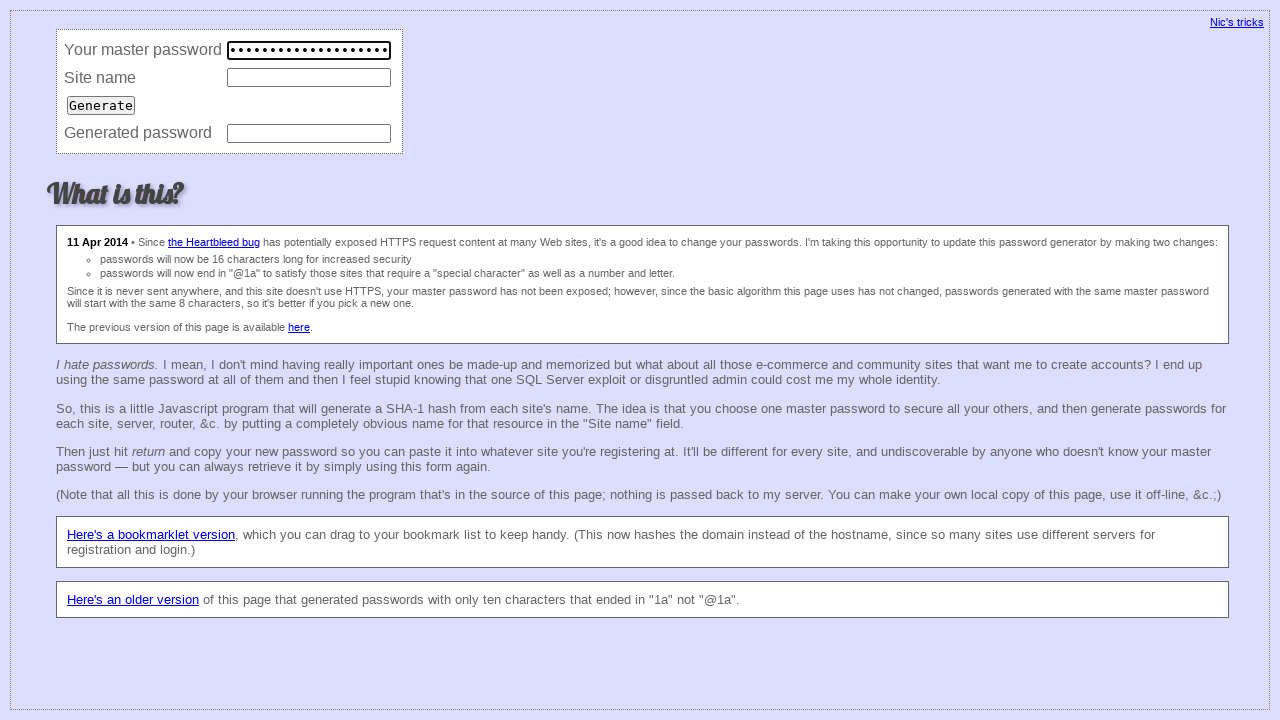

Filled site name field with very long input string on input[name='site']
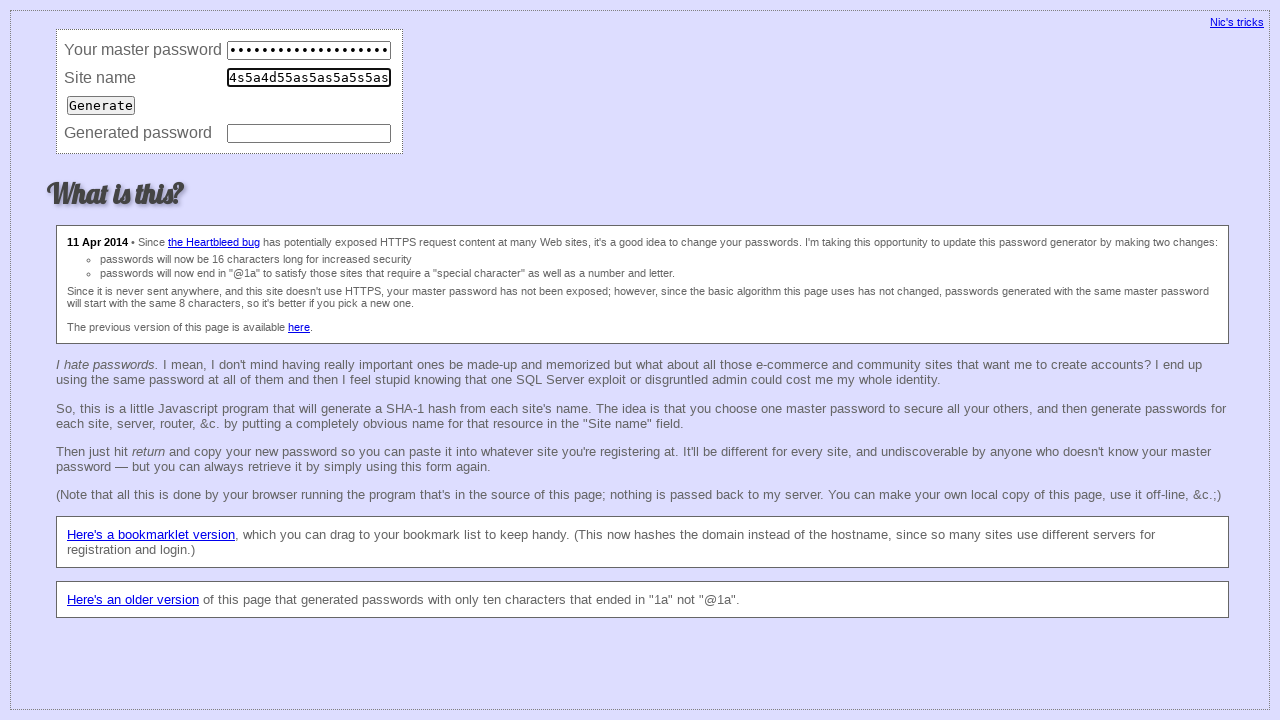

Pressed Enter to trigger password generation on input[name='site']
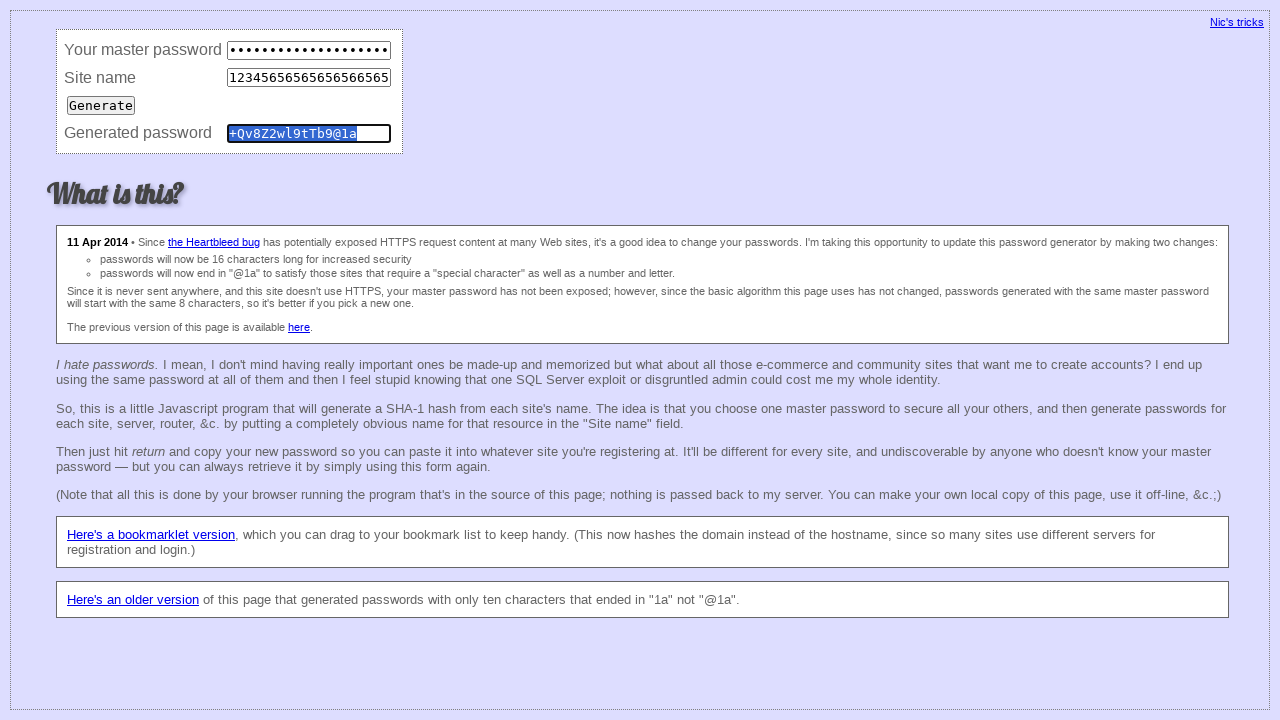

Password was successfully generated from long input strings
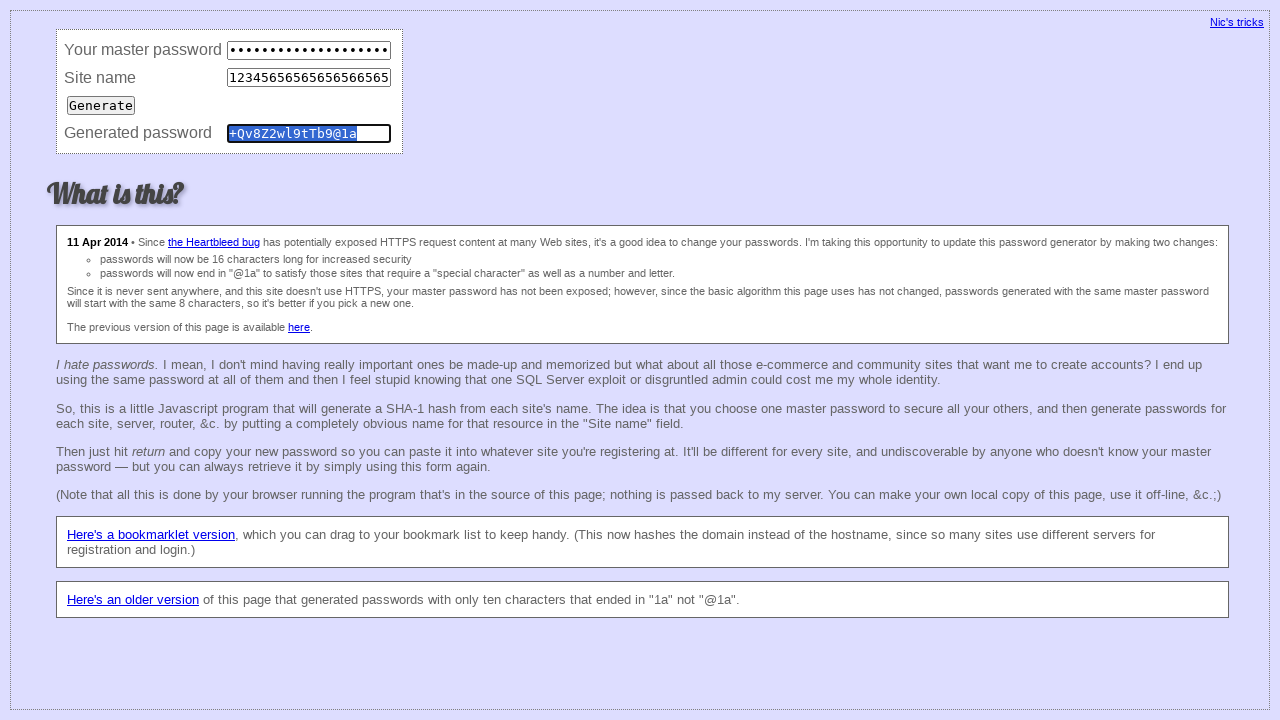

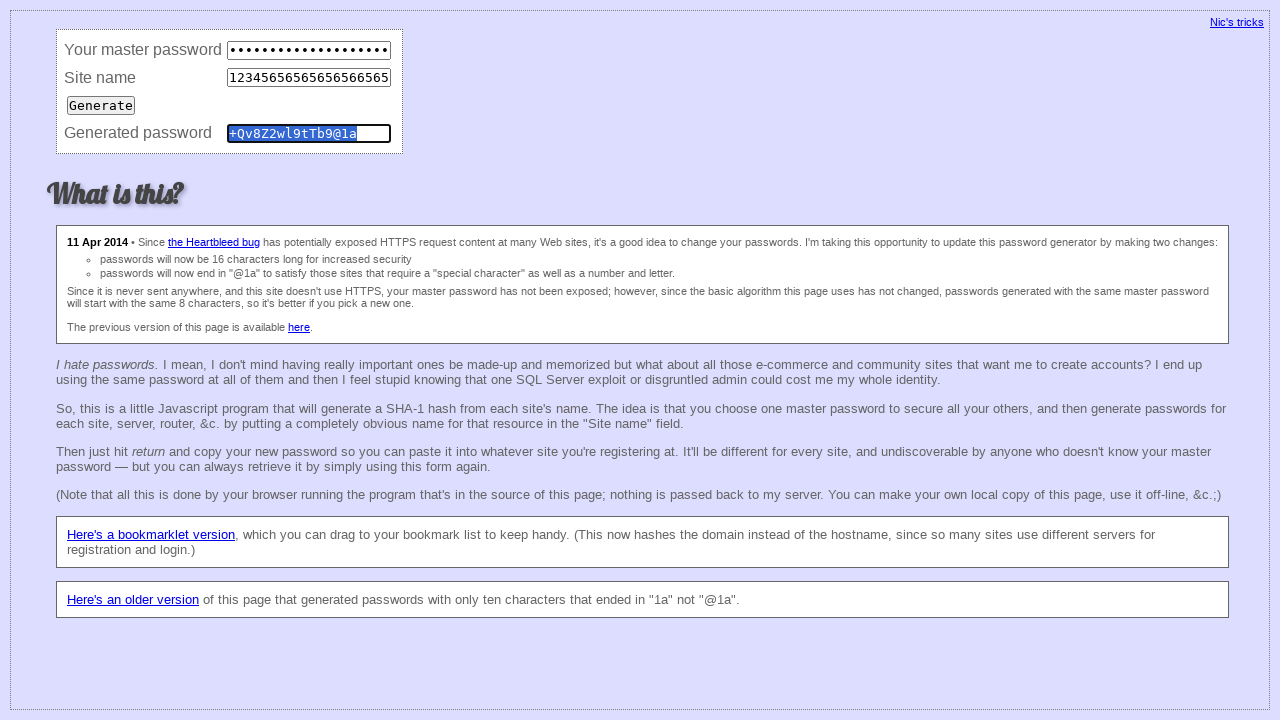